Tests that entered text is trimmed when saving an edited todo

Starting URL: https://demo.playwright.dev/todomvc

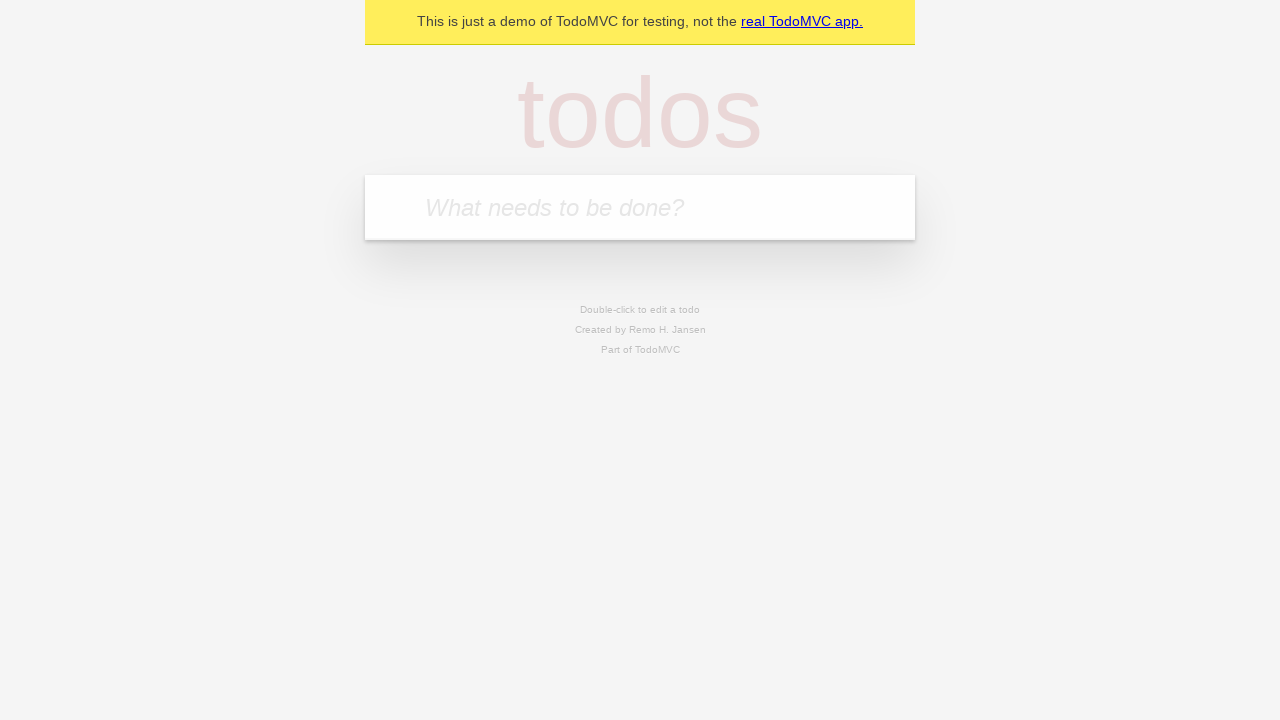

Filled todo input with 'buy some cheese' on internal:attr=[placeholder="What needs to be done?"i]
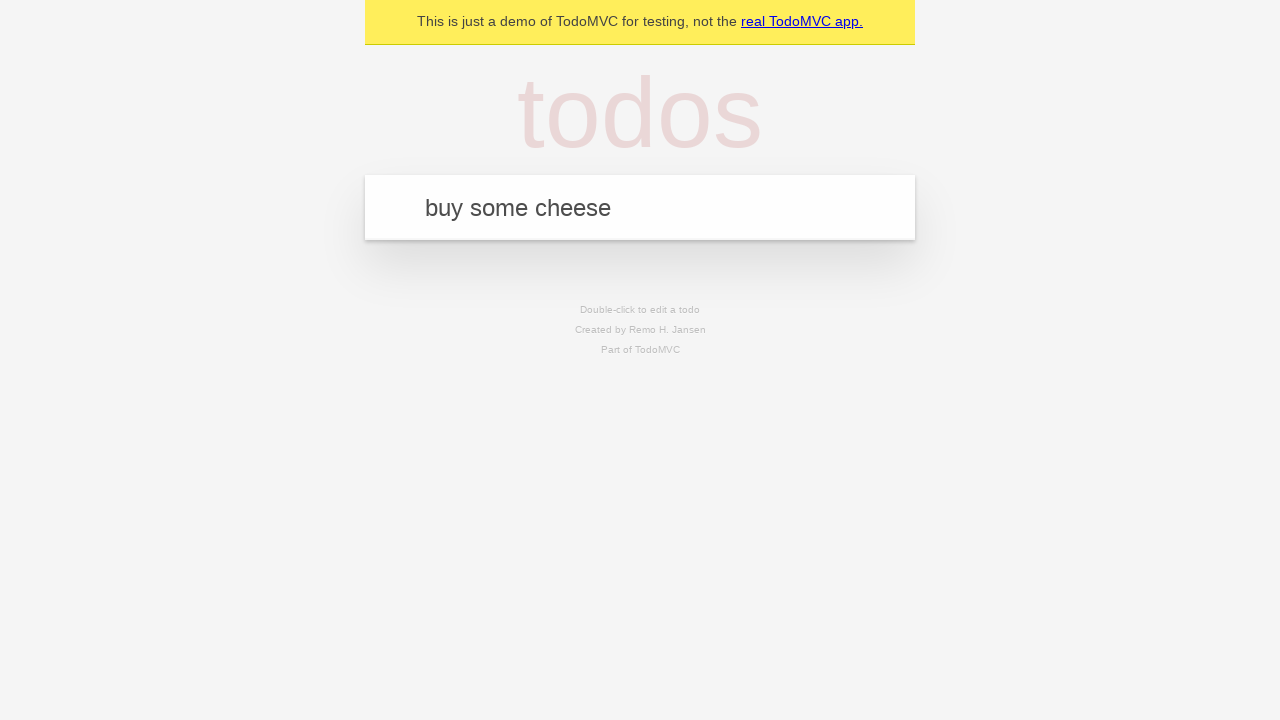

Pressed Enter to create todo 'buy some cheese' on internal:attr=[placeholder="What needs to be done?"i]
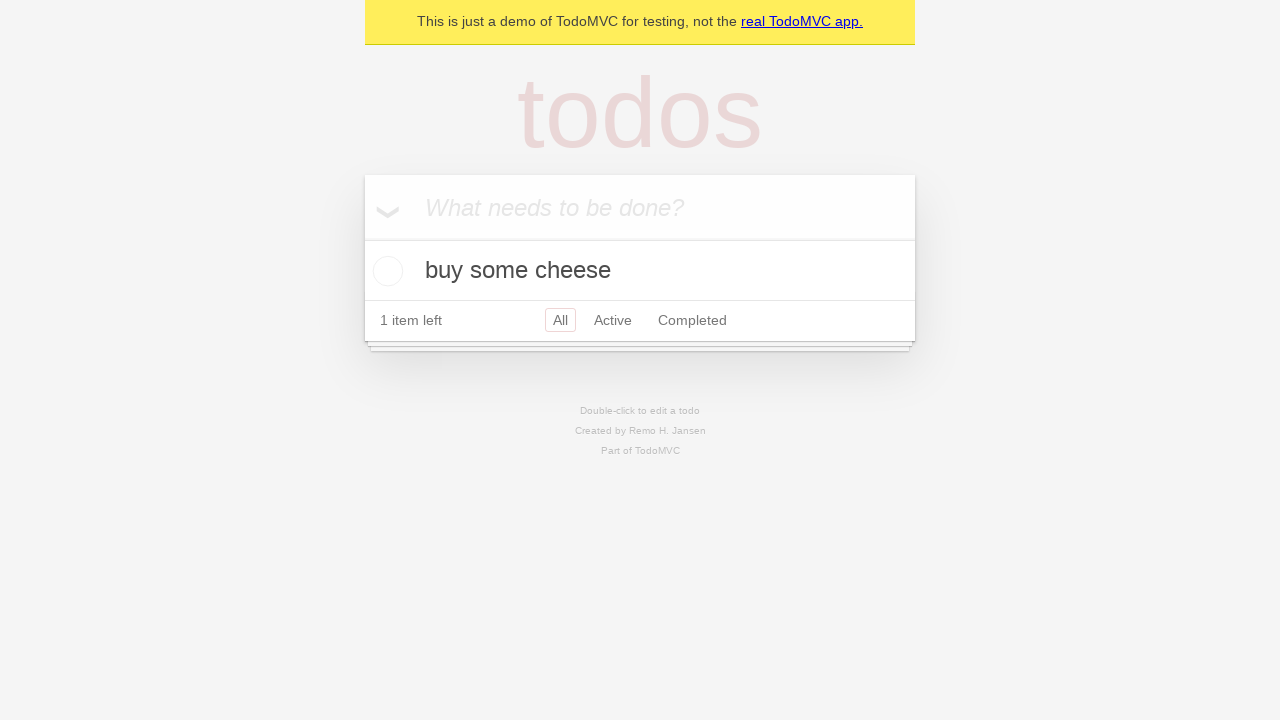

Filled todo input with 'feed the cat' on internal:attr=[placeholder="What needs to be done?"i]
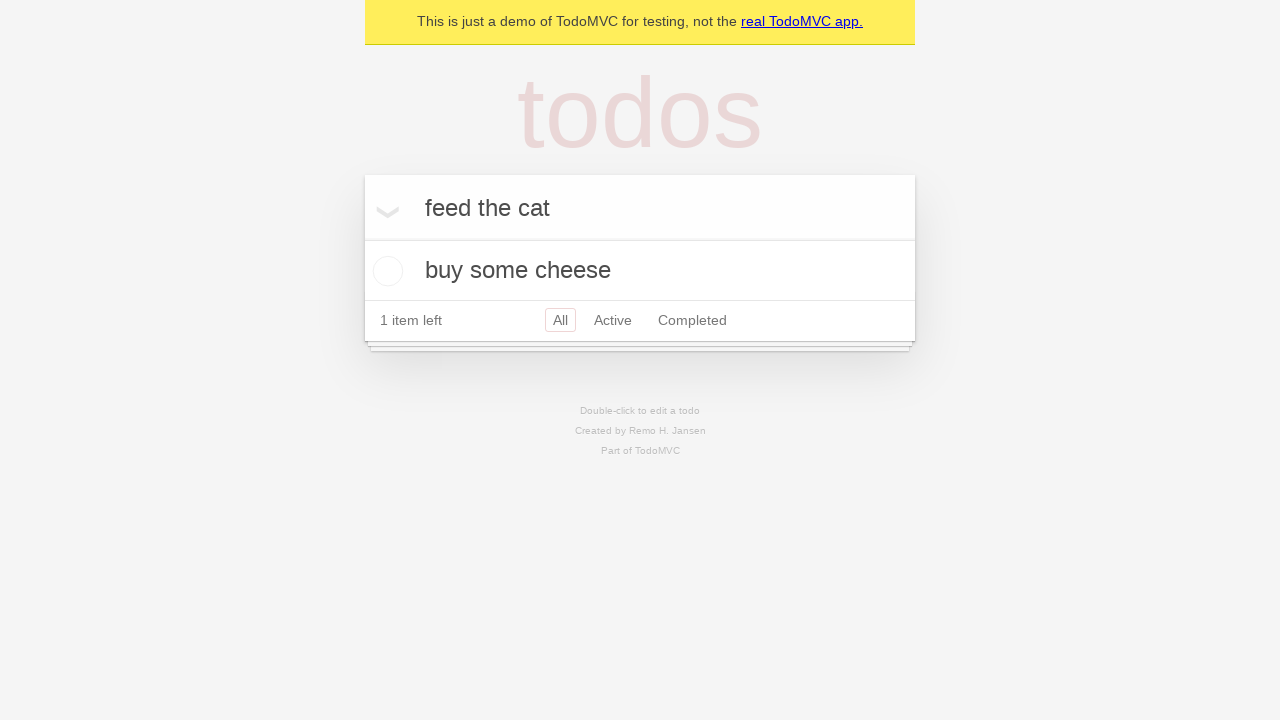

Pressed Enter to create todo 'feed the cat' on internal:attr=[placeholder="What needs to be done?"i]
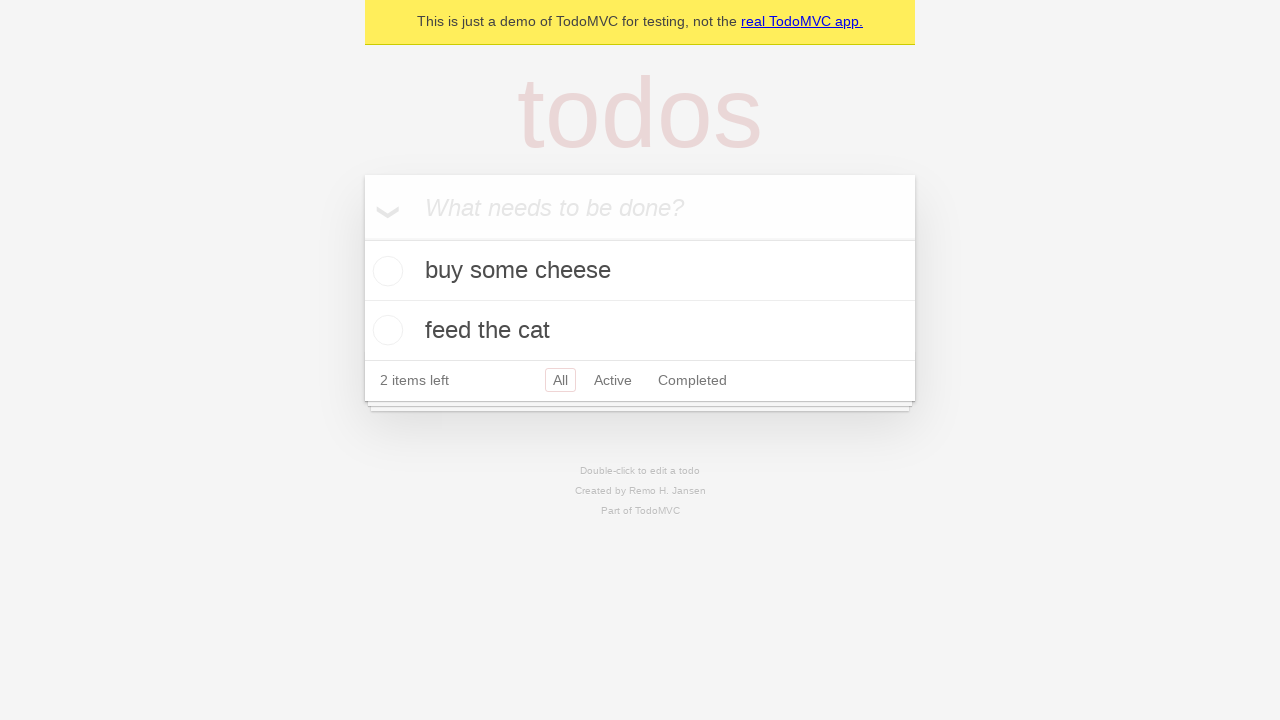

Filled todo input with 'book a doctors appointment' on internal:attr=[placeholder="What needs to be done?"i]
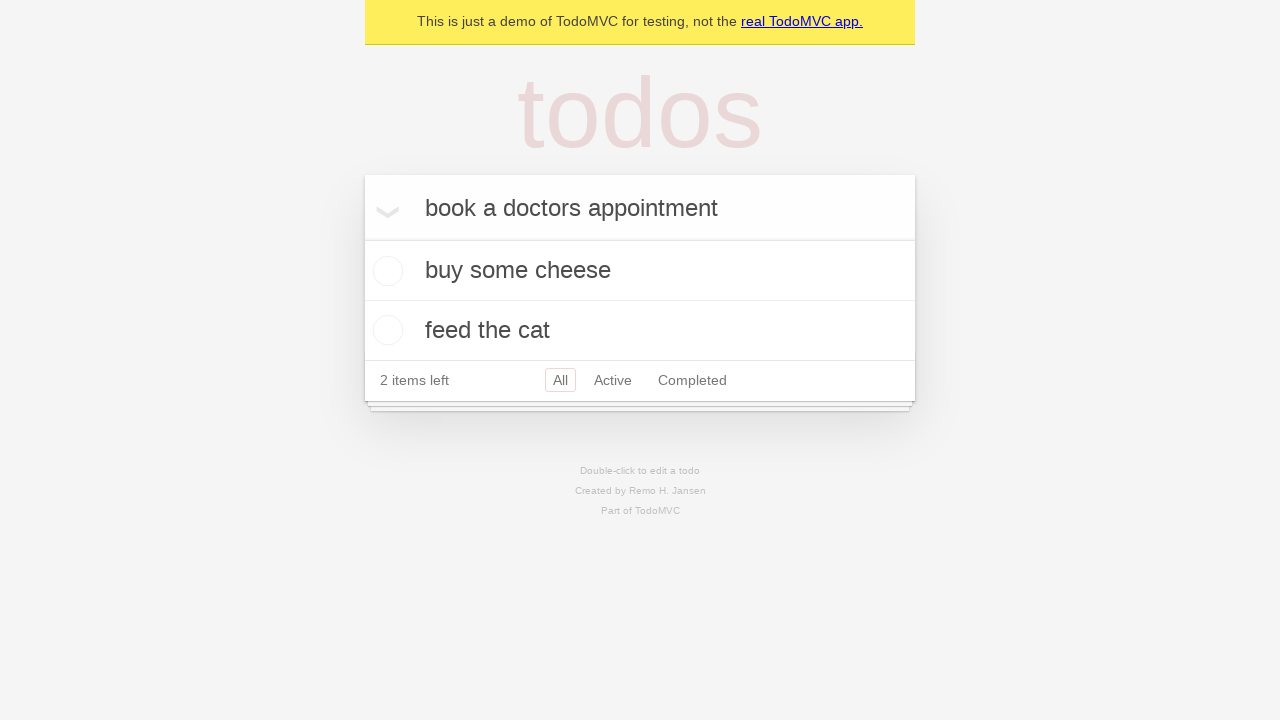

Pressed Enter to create todo 'book a doctors appointment' on internal:attr=[placeholder="What needs to be done?"i]
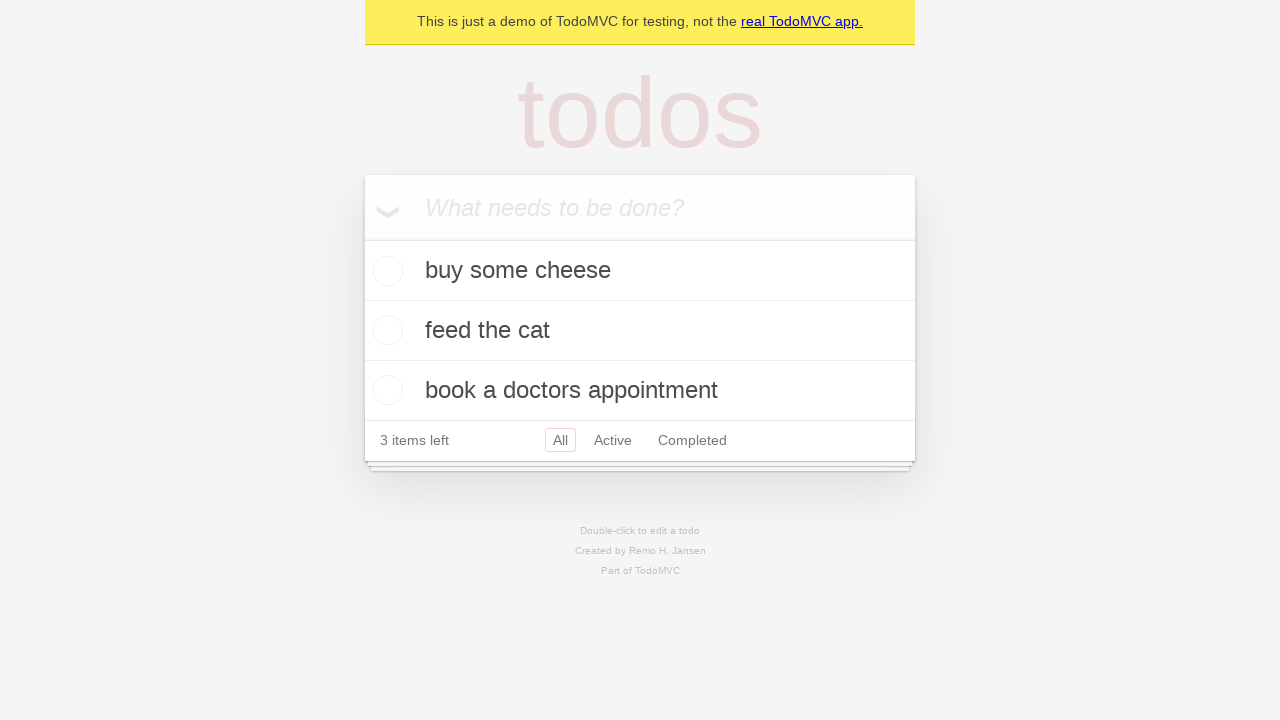

Double-clicked second todo to enter edit mode at (640, 331) on internal:testid=[data-testid="todo-item"s] >> nth=1
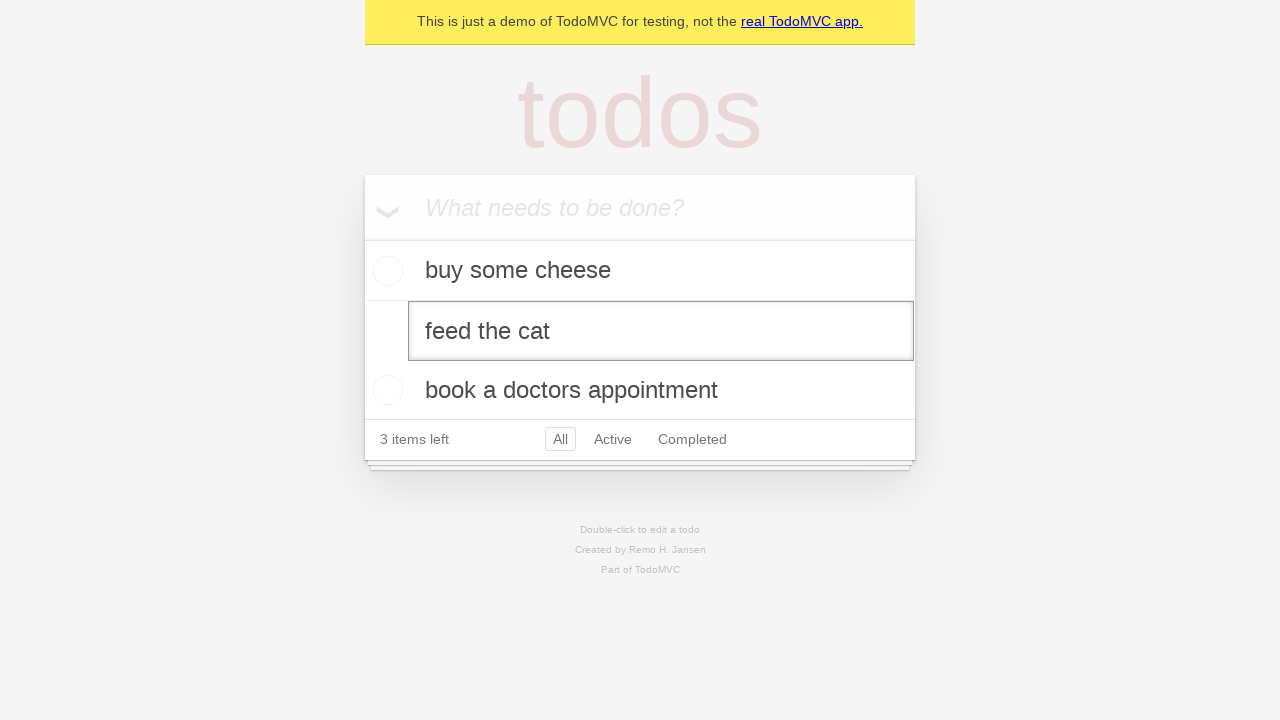

Filled edit field with text containing leading and trailing whitespace on internal:testid=[data-testid="todo-item"s] >> nth=1 >> internal:role=textbox[nam
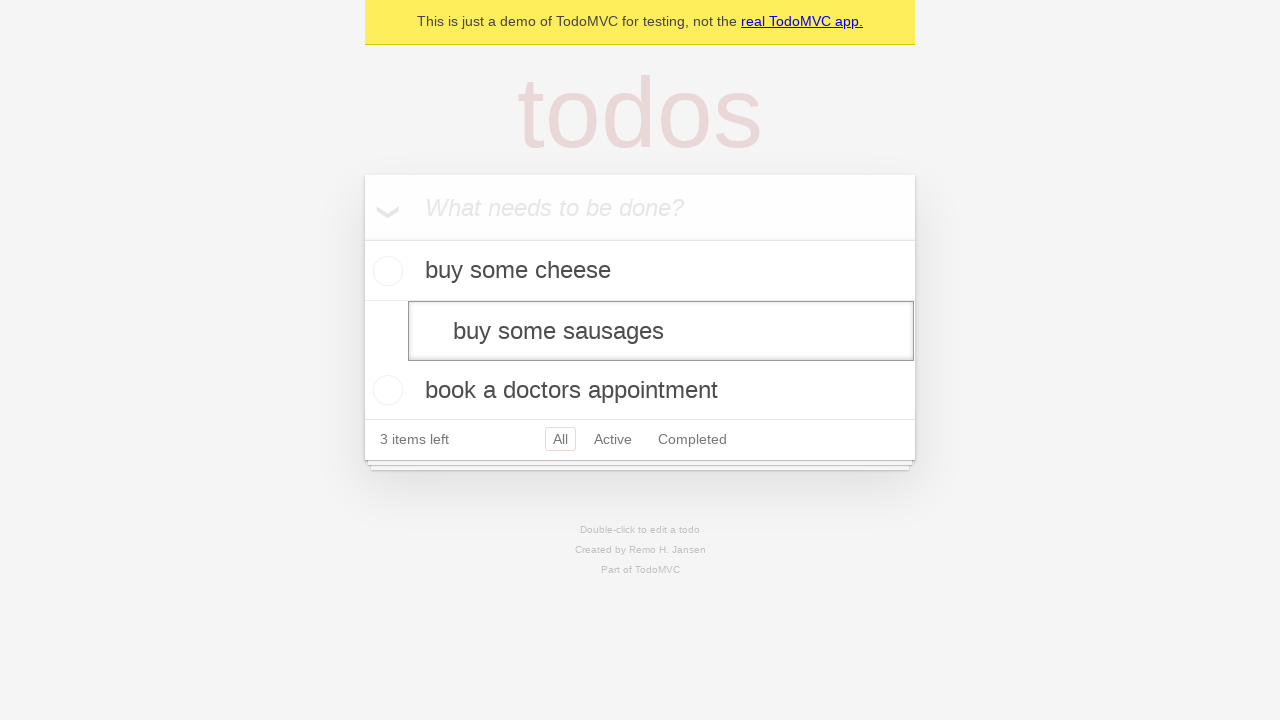

Pressed Enter to save edited todo, text should be trimmed on internal:testid=[data-testid="todo-item"s] >> nth=1 >> internal:role=textbox[nam
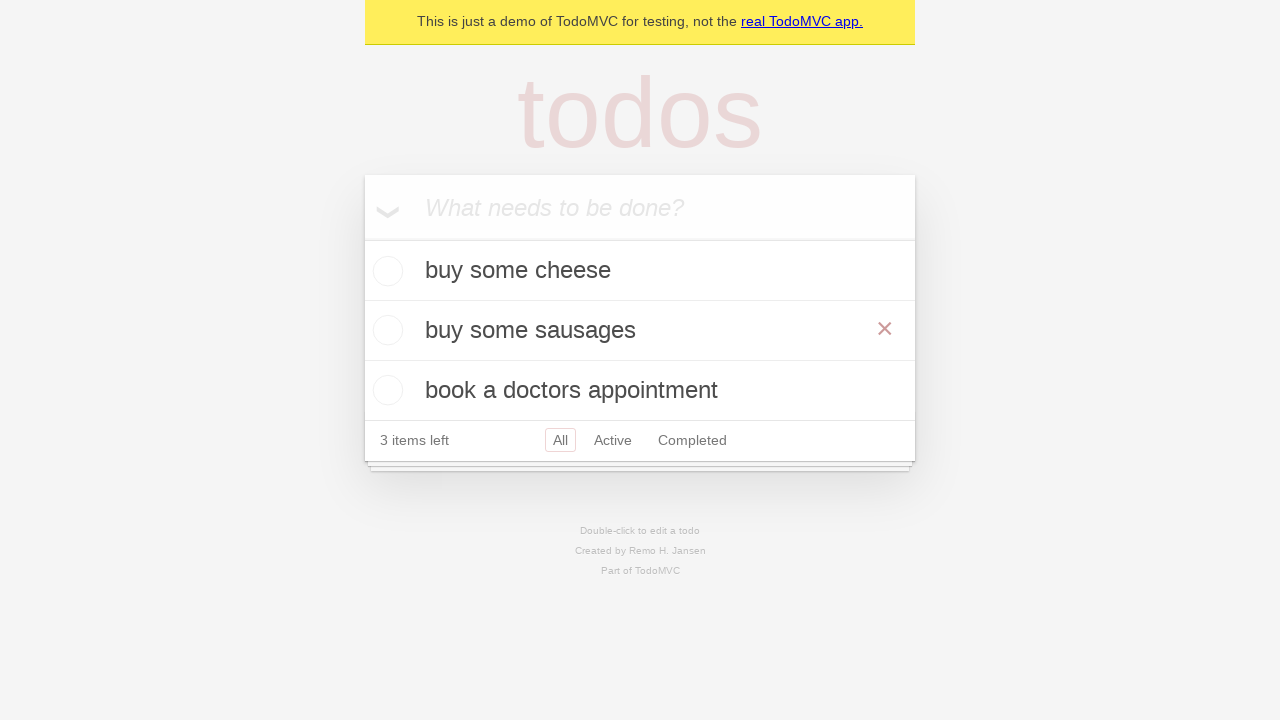

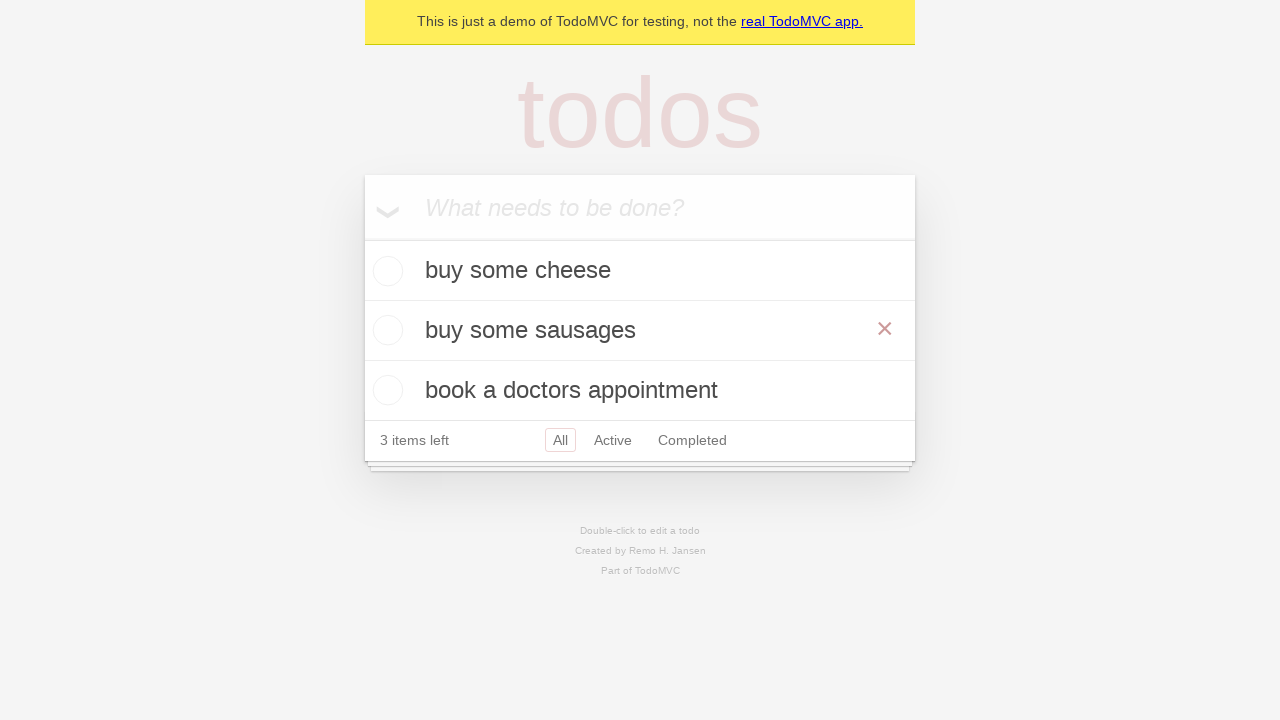